Tests closing a modal/entry ad popup by clicking the close button in the modal footer

Starting URL: http://the-internet.herokuapp.com/entry_ad

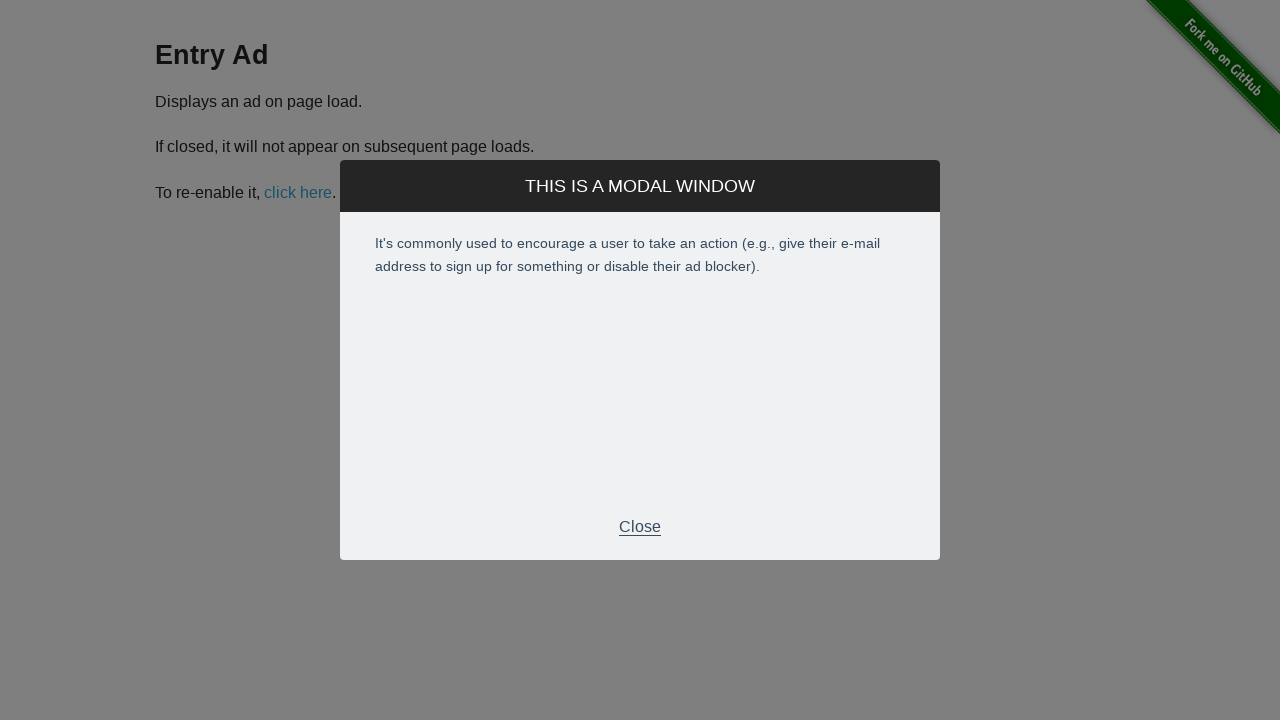

Entry ad modal footer loaded
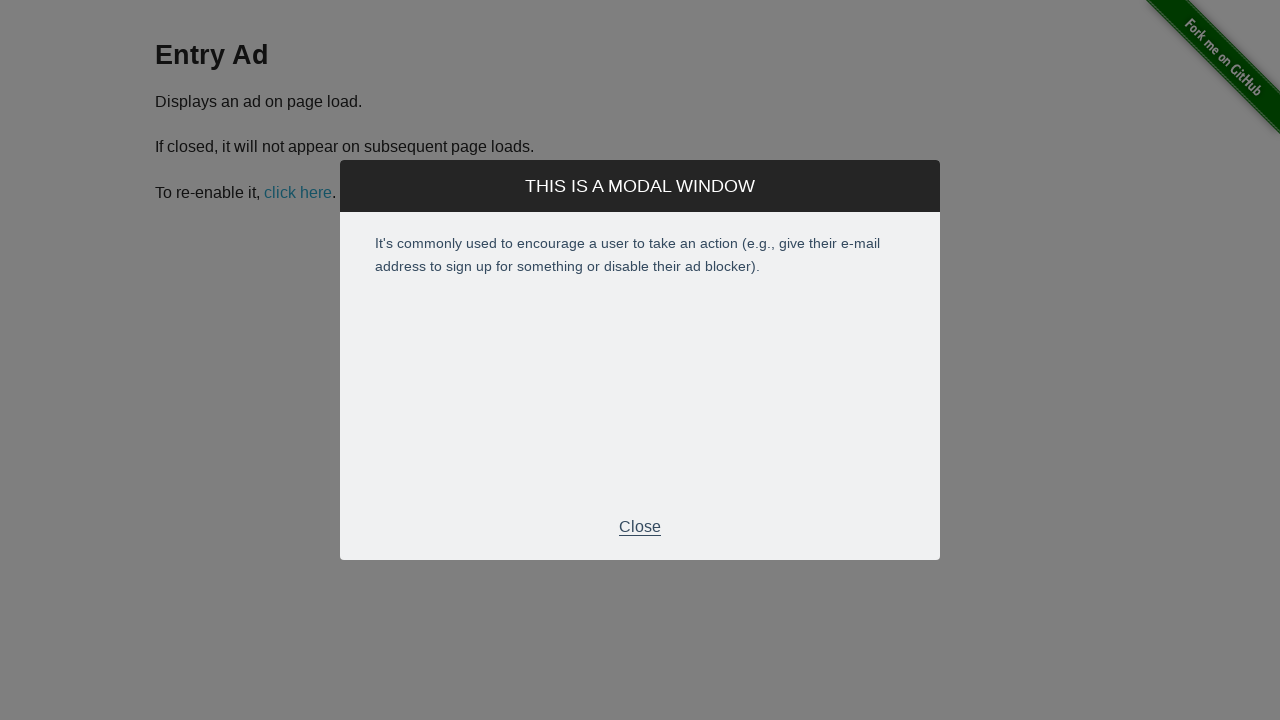

Clicked close button in modal footer to dismiss entry ad at (640, 527) on div.modal-footer
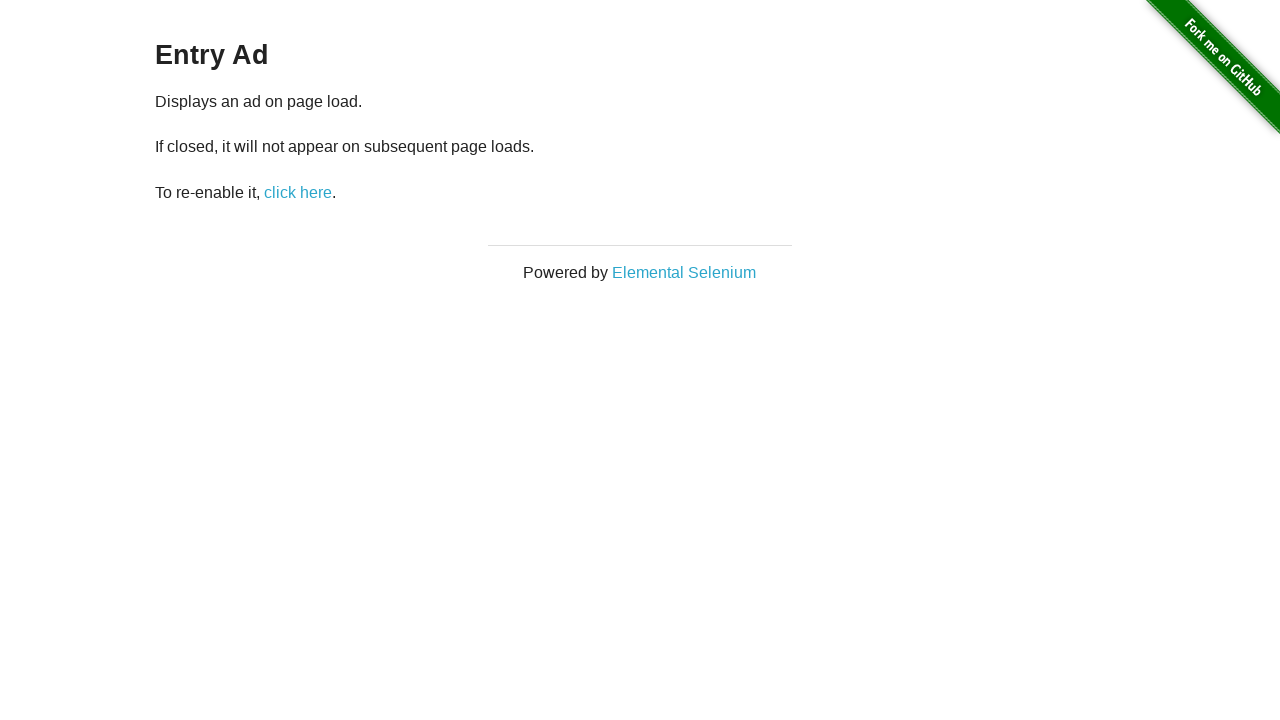

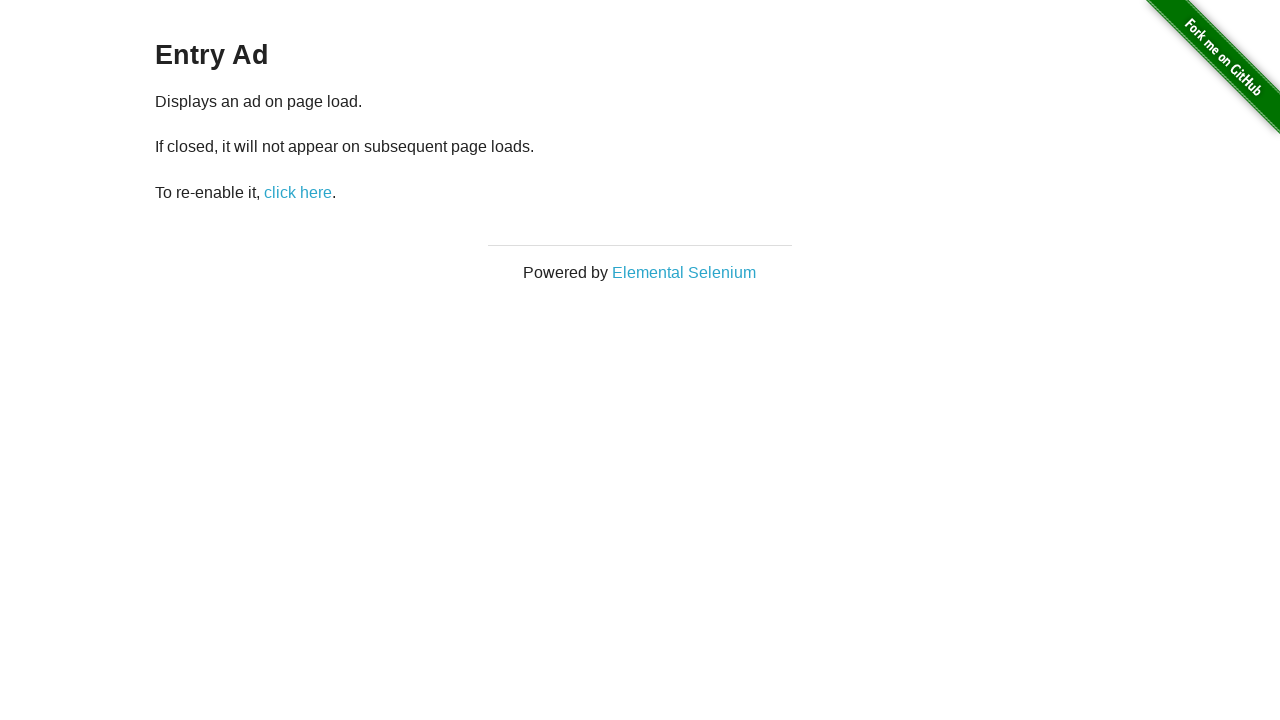